Tests alert handling functionality by triggering an alert dialog and accepting it

Starting URL: https://demo.automationtesting.in/Alerts.html

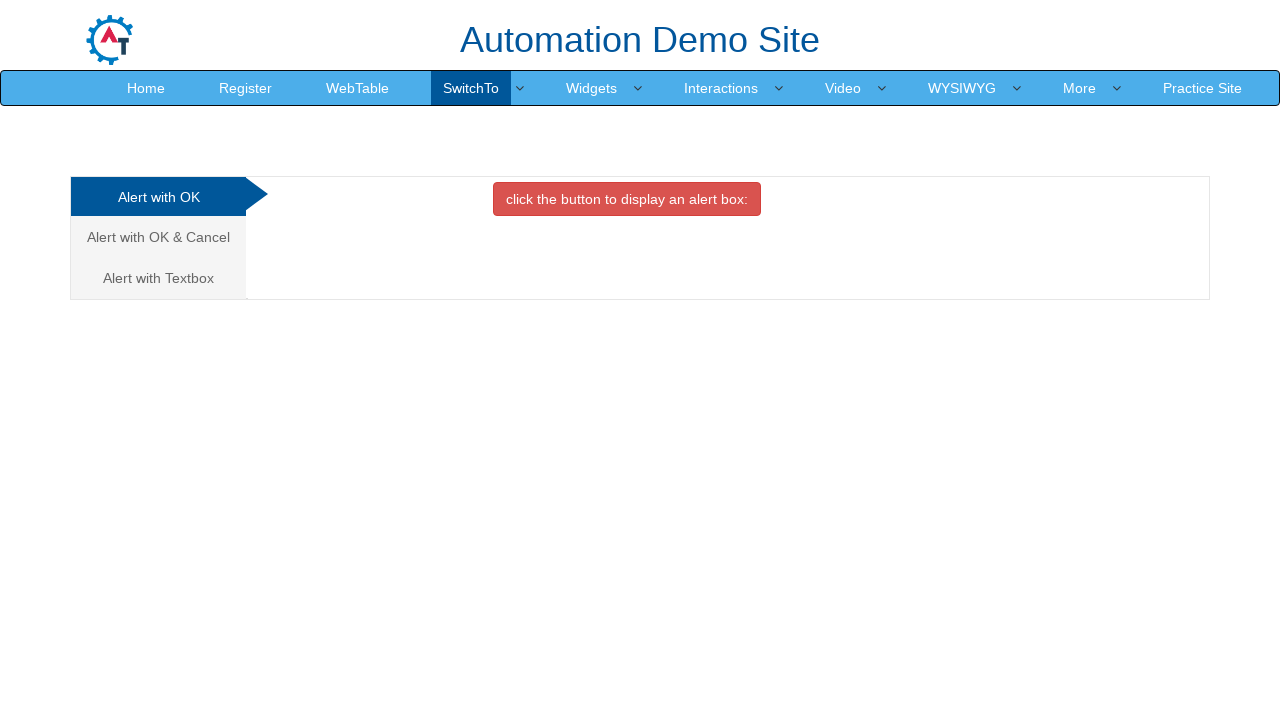

Clicked on 'Alert with OK' tab at (158, 197) on xpath=//a[normalize-space()='Alert with OK']
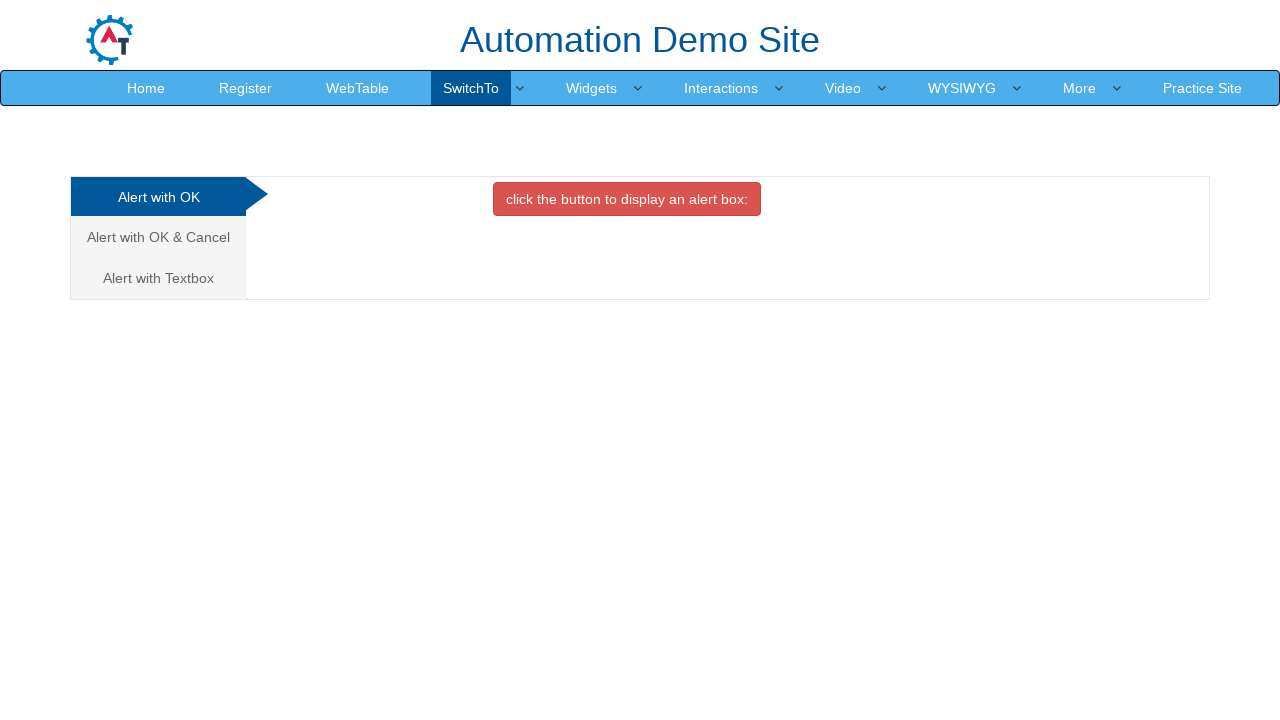

Clicked button to trigger alert dialog at (627, 199) on xpath=//button[@class='btn btn-danger']
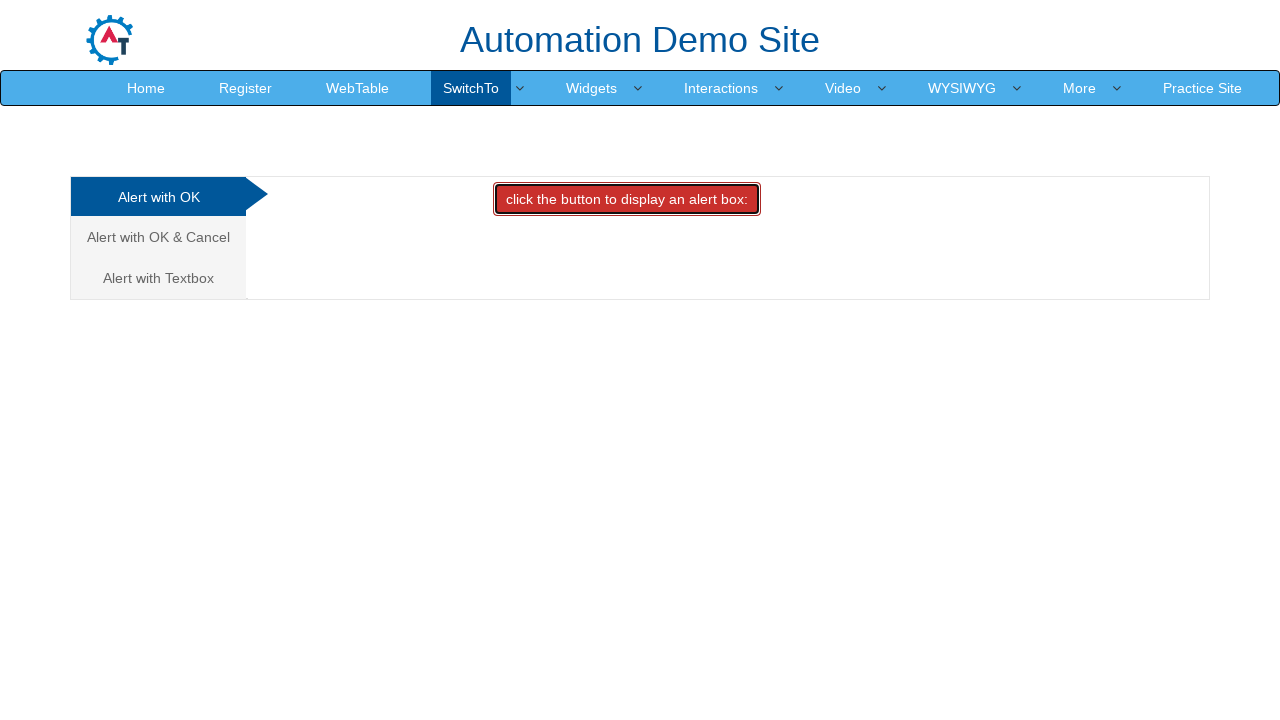

Set up dialog handler to accept alerts
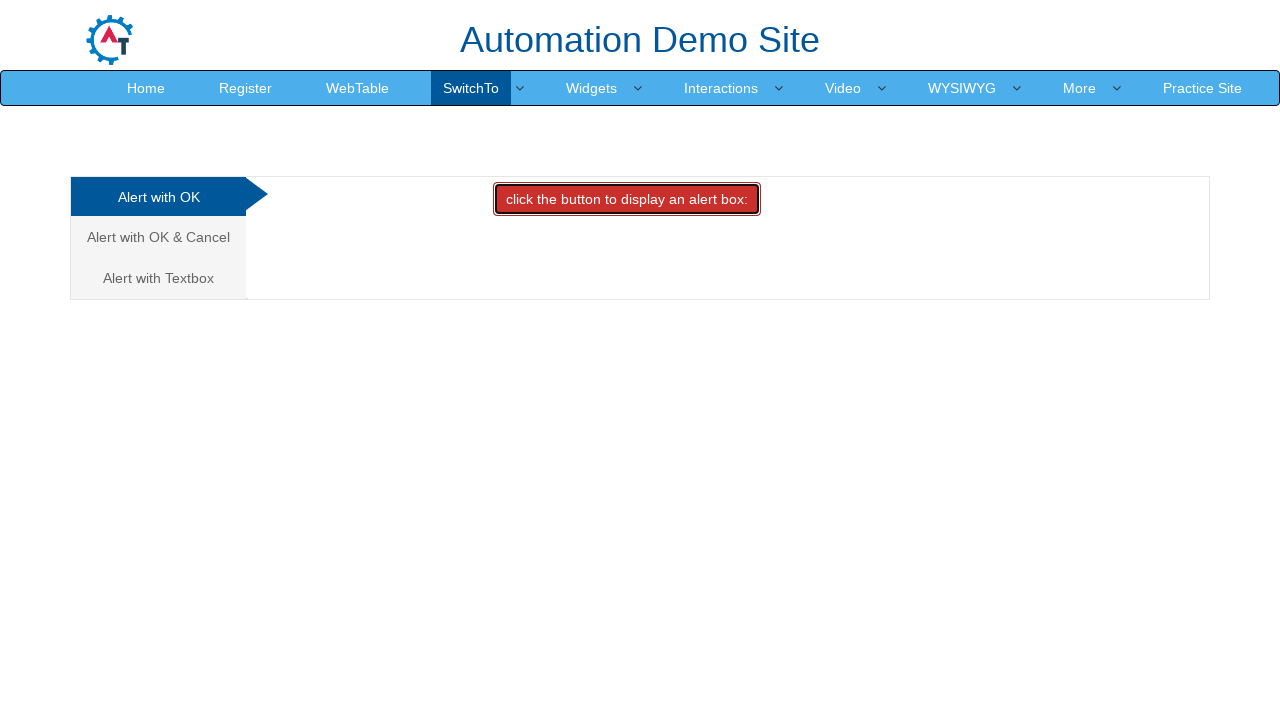

Executed JavaScript to trigger any pending dialogs
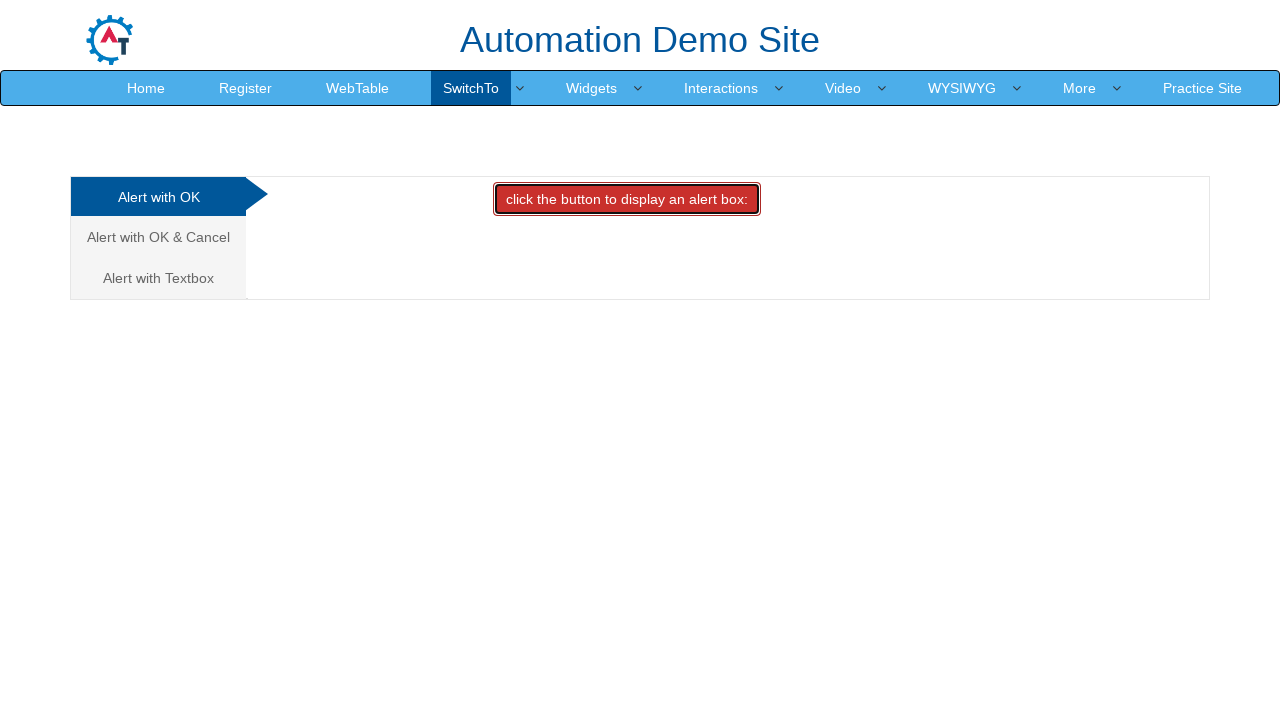

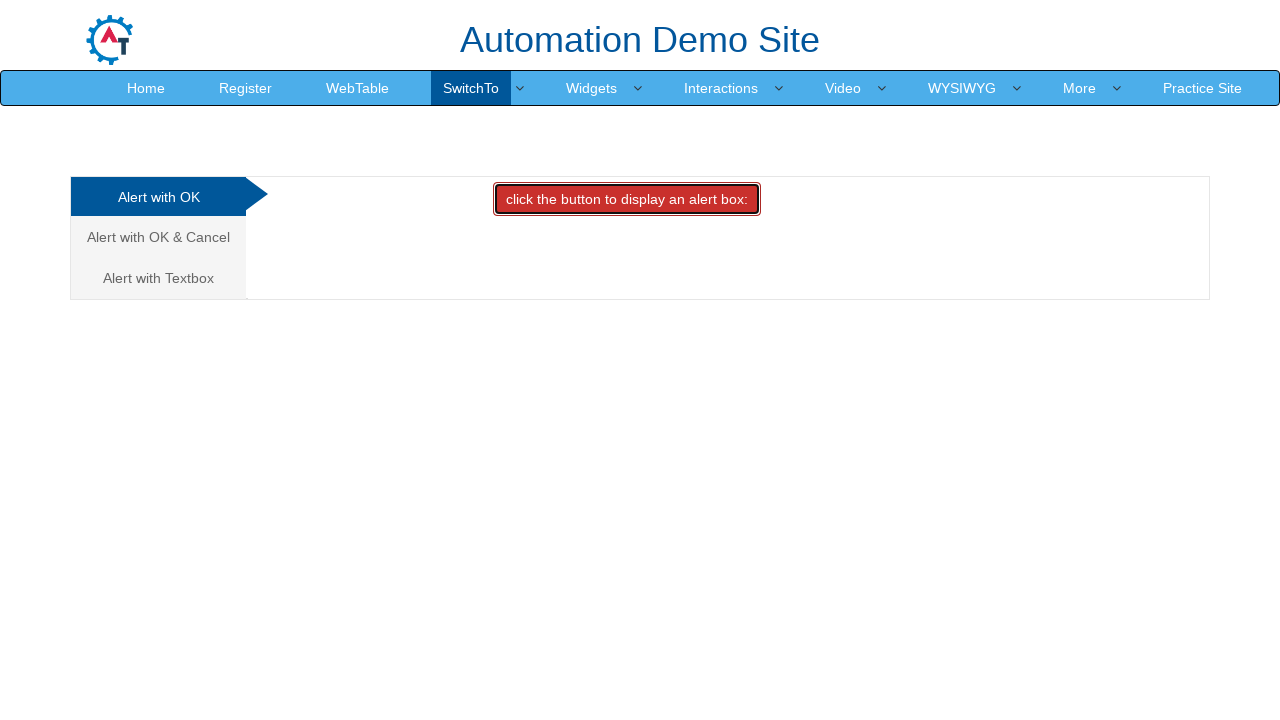